Tests file download functionality by clicking on a text file link to download it

Starting URL: https://the-internet.herokuapp.com/download

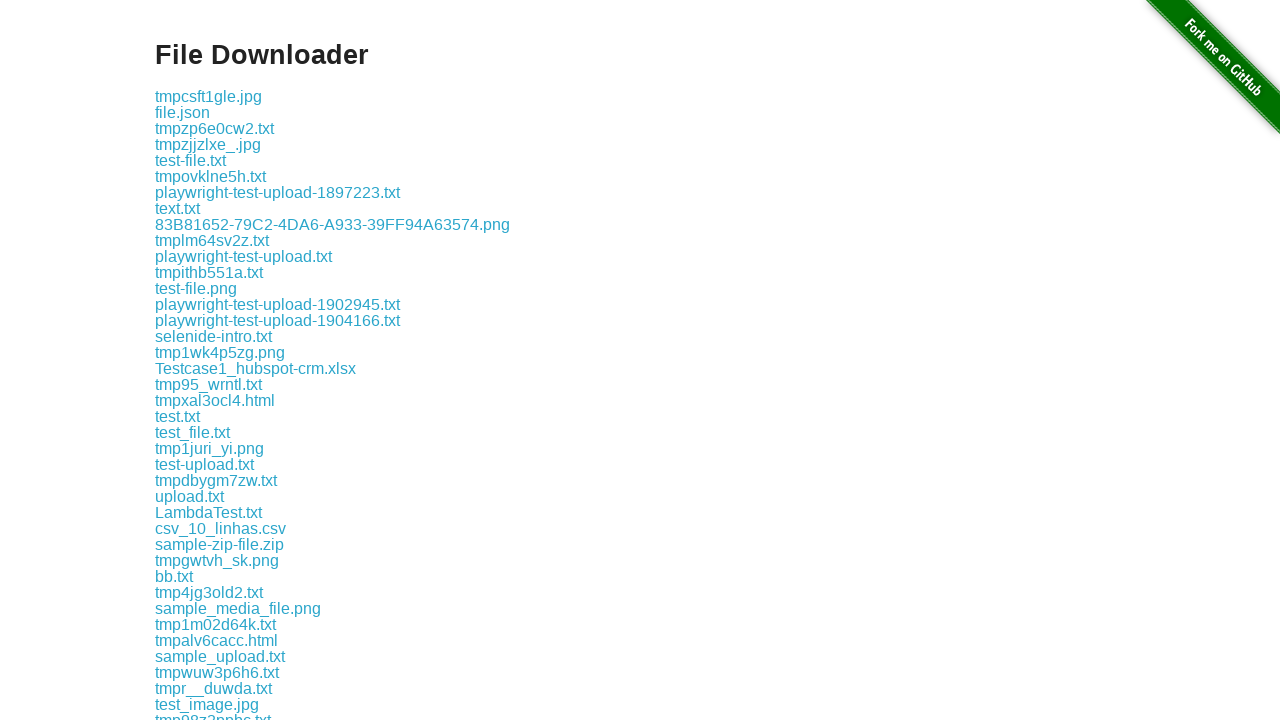

Clicked on LambdaTest.txt file link to download it at (208, 512) on text=LambdaTest.txt
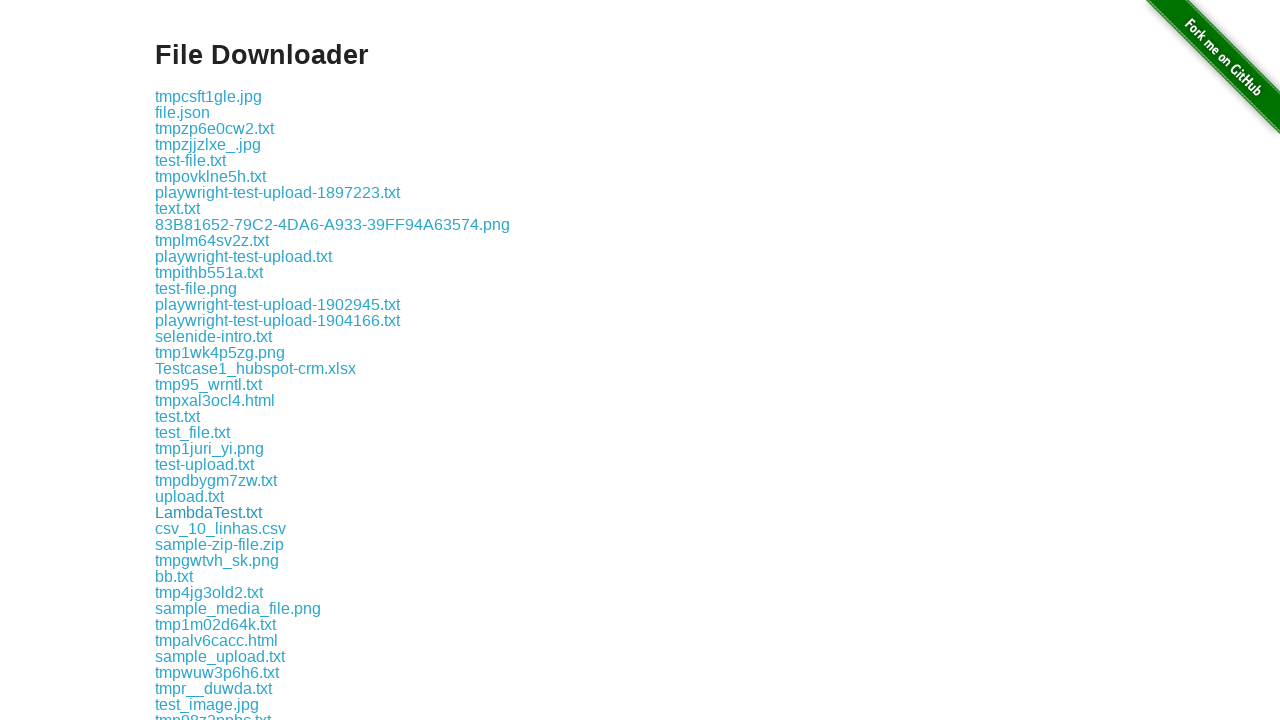

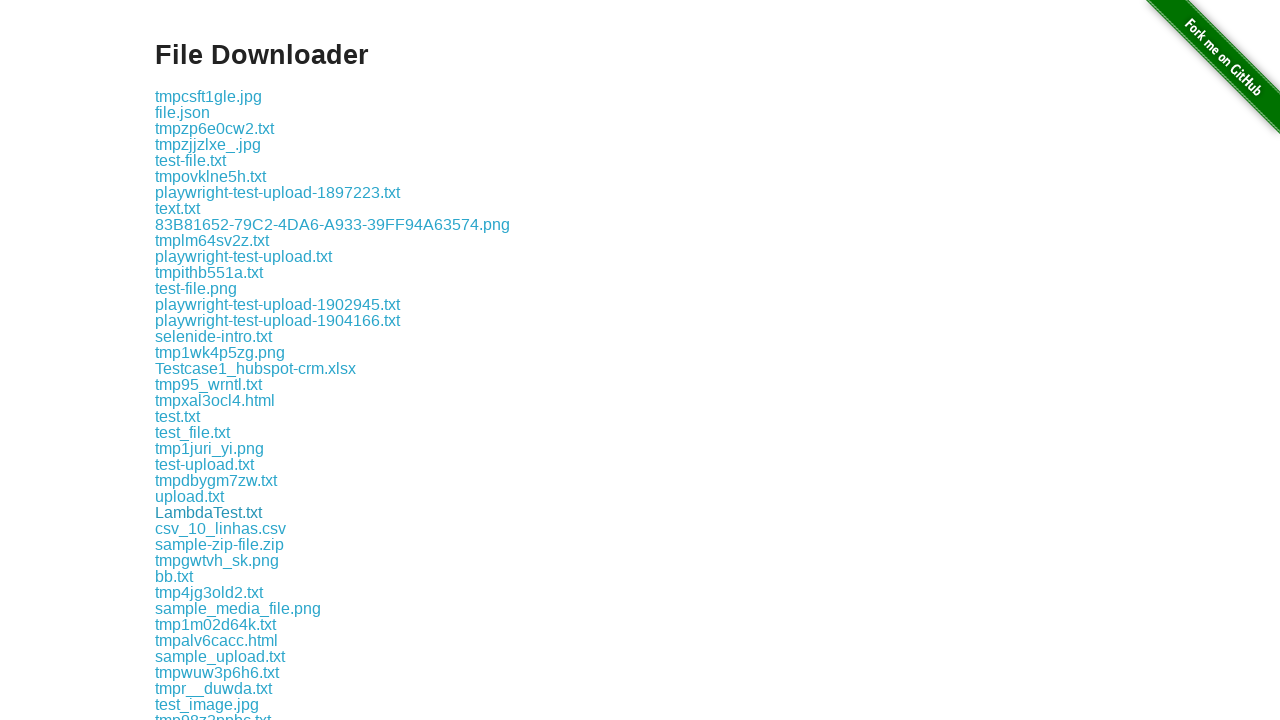